Tests dynamic content loading by clicking a start button and waiting for the "Hello World!" text to become visible after the loading completes.

Starting URL: https://the-internet.herokuapp.com/dynamic_loading/1

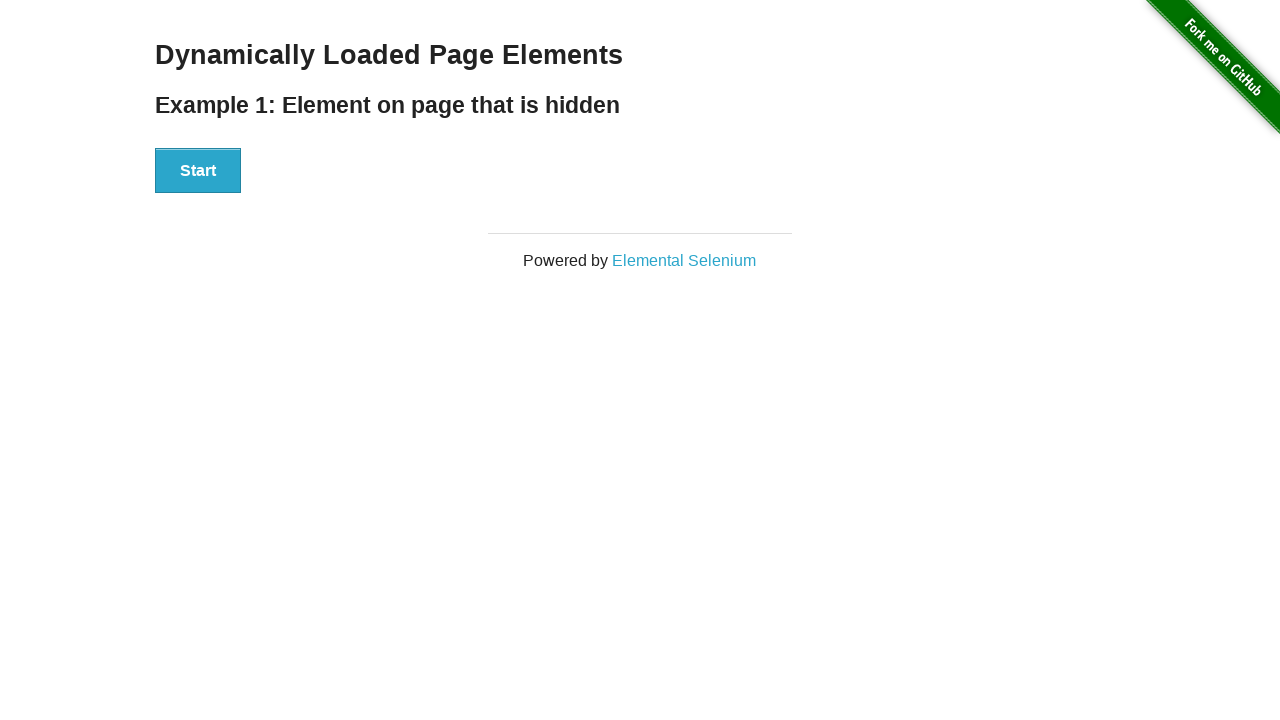

Navigated to dynamic loading test page
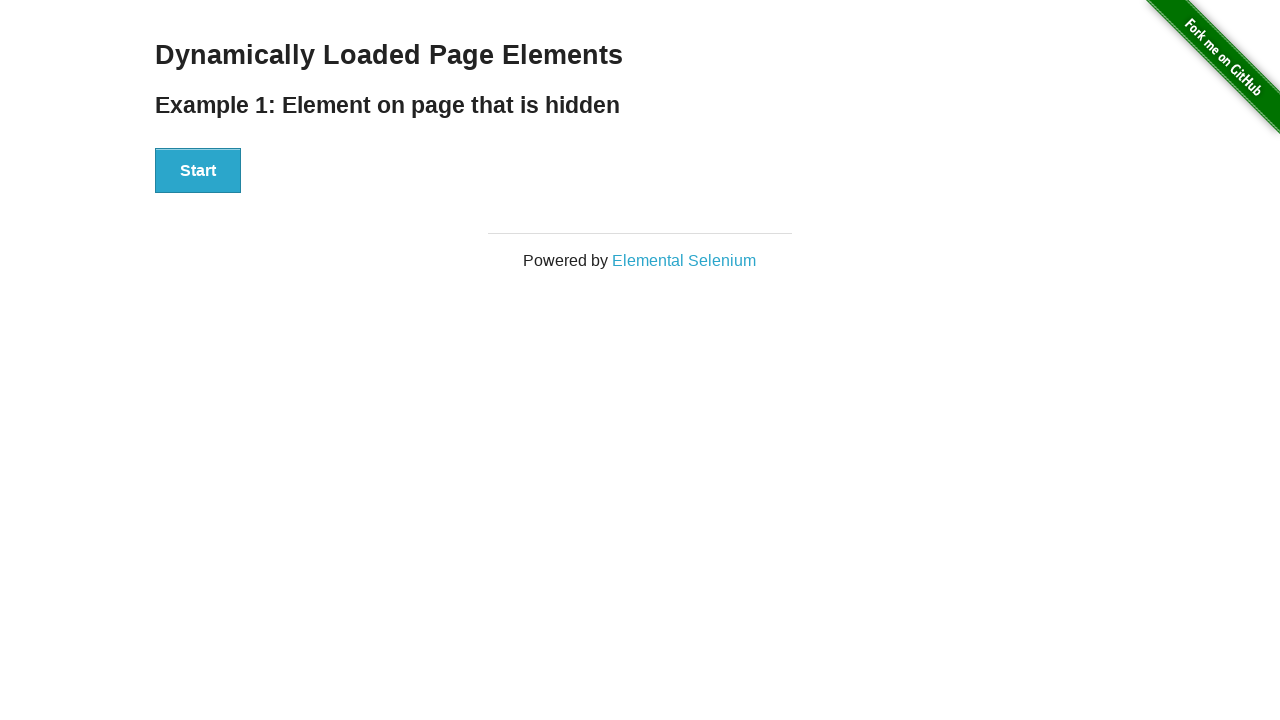

Clicked start button to trigger dynamic loading at (198, 171) on #start button
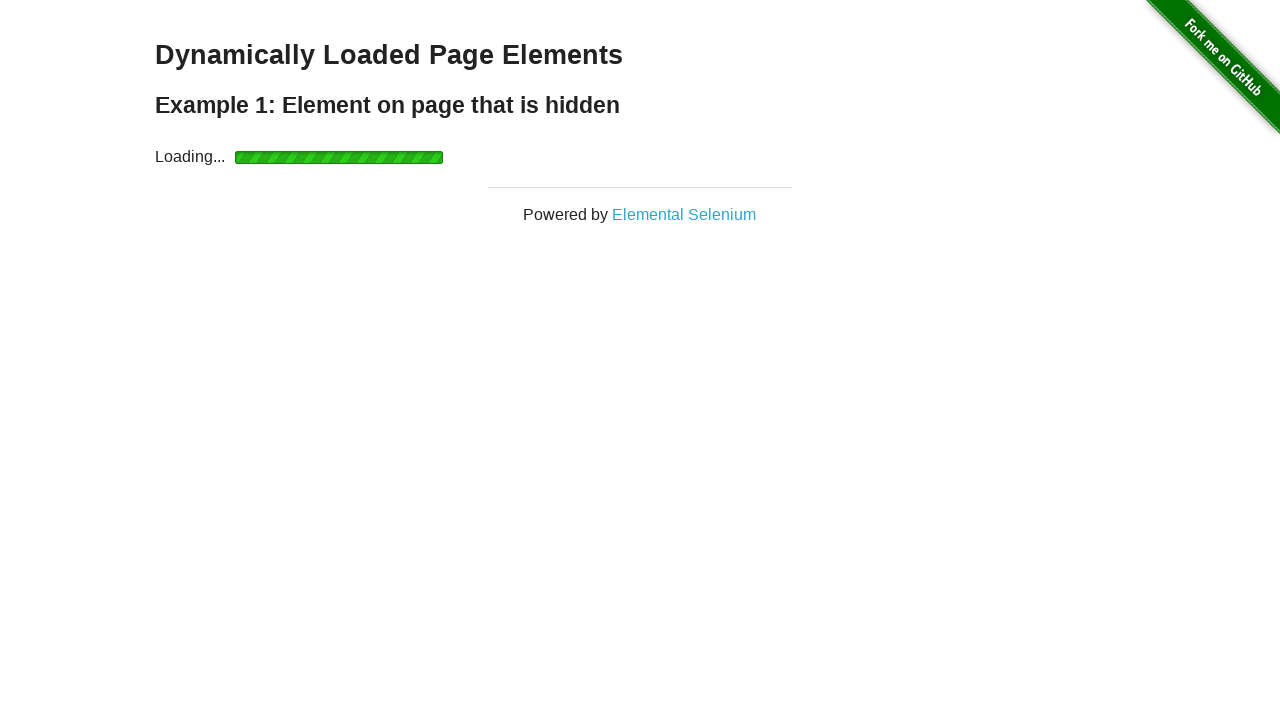

Waited for result text to become visible
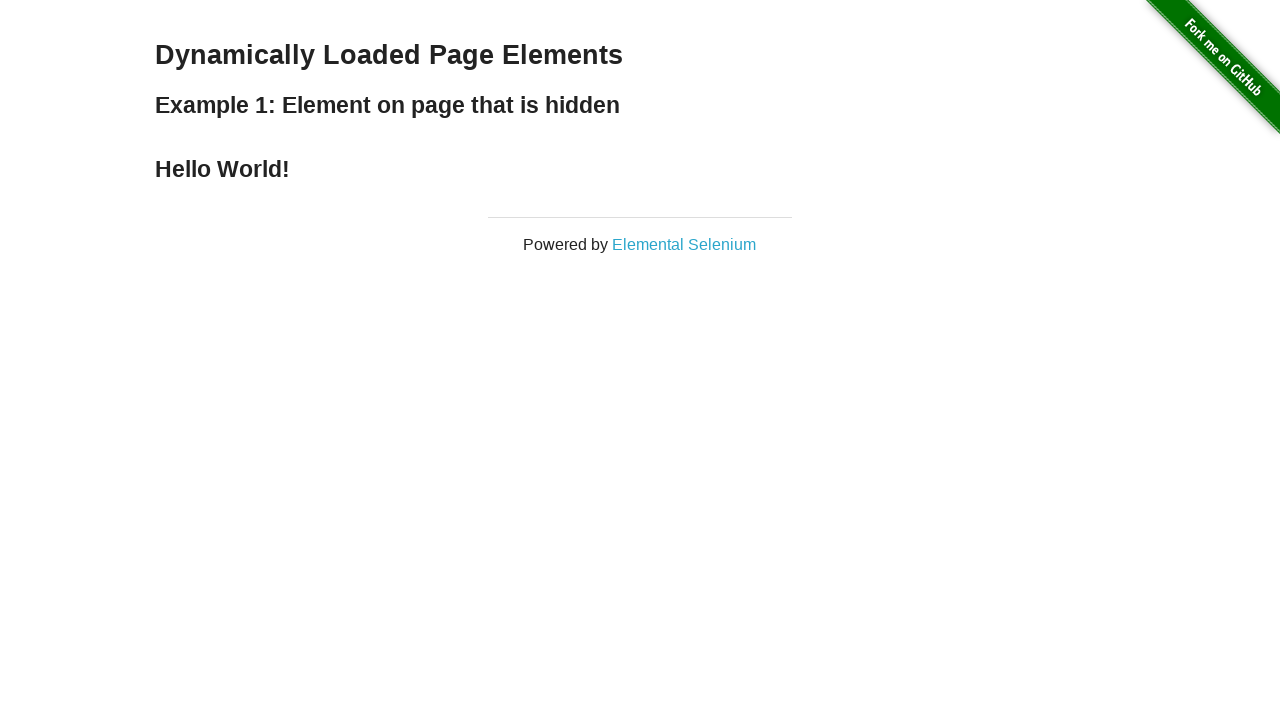

Retrieved result text from page
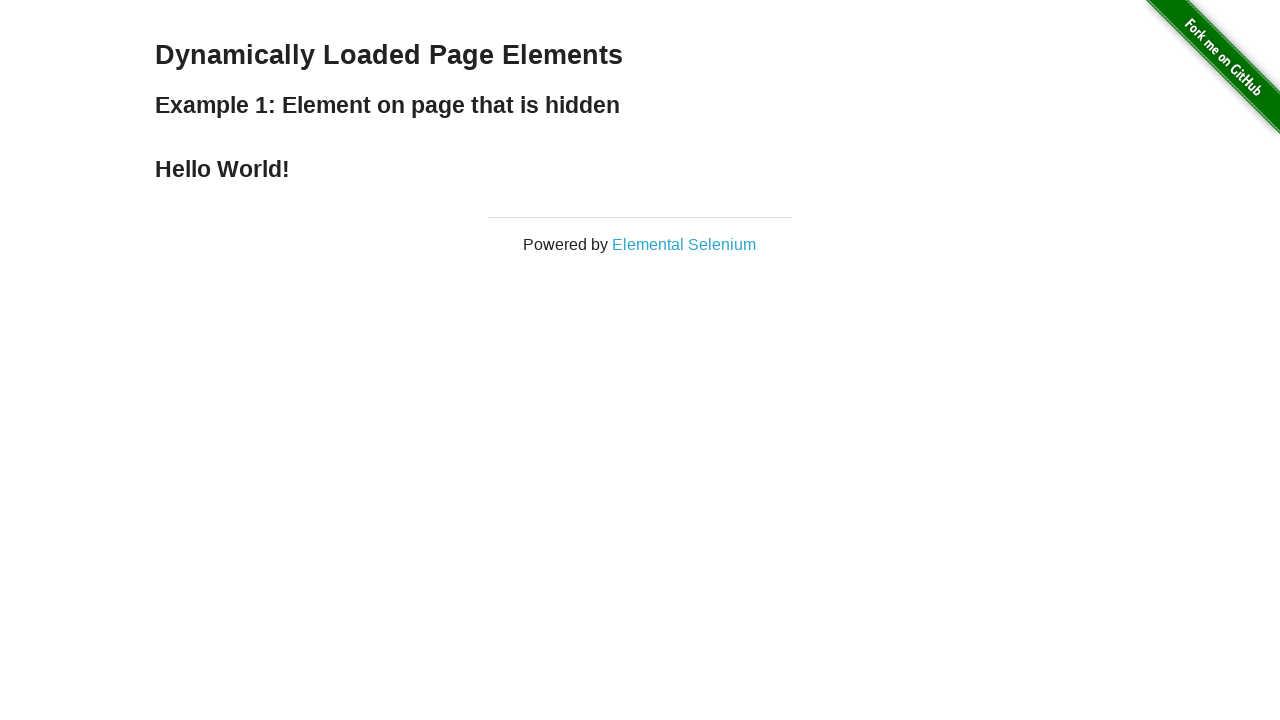

Asserted result text is 'Hello World!'
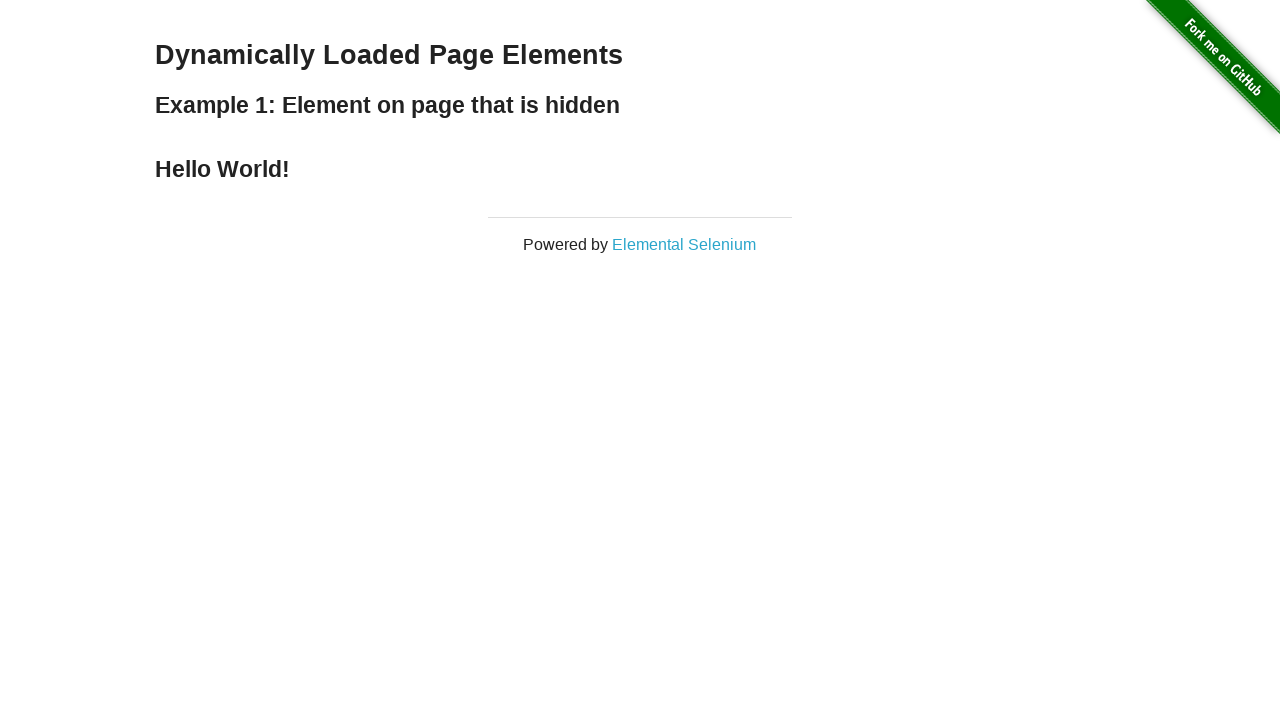

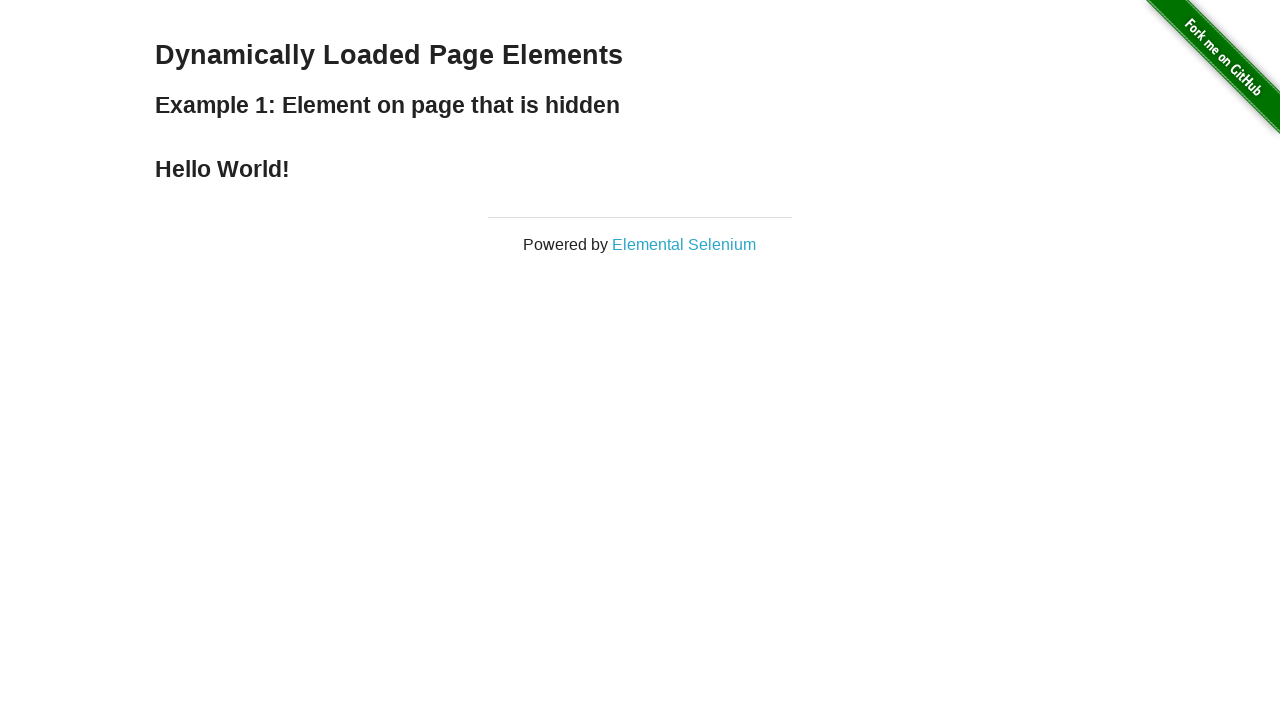